Tests a simple form by filling in first name, last name, city, and country fields using different element locator strategies, then submitting the form

Starting URL: http://suninjuly.github.io/simple_form_find_task.html

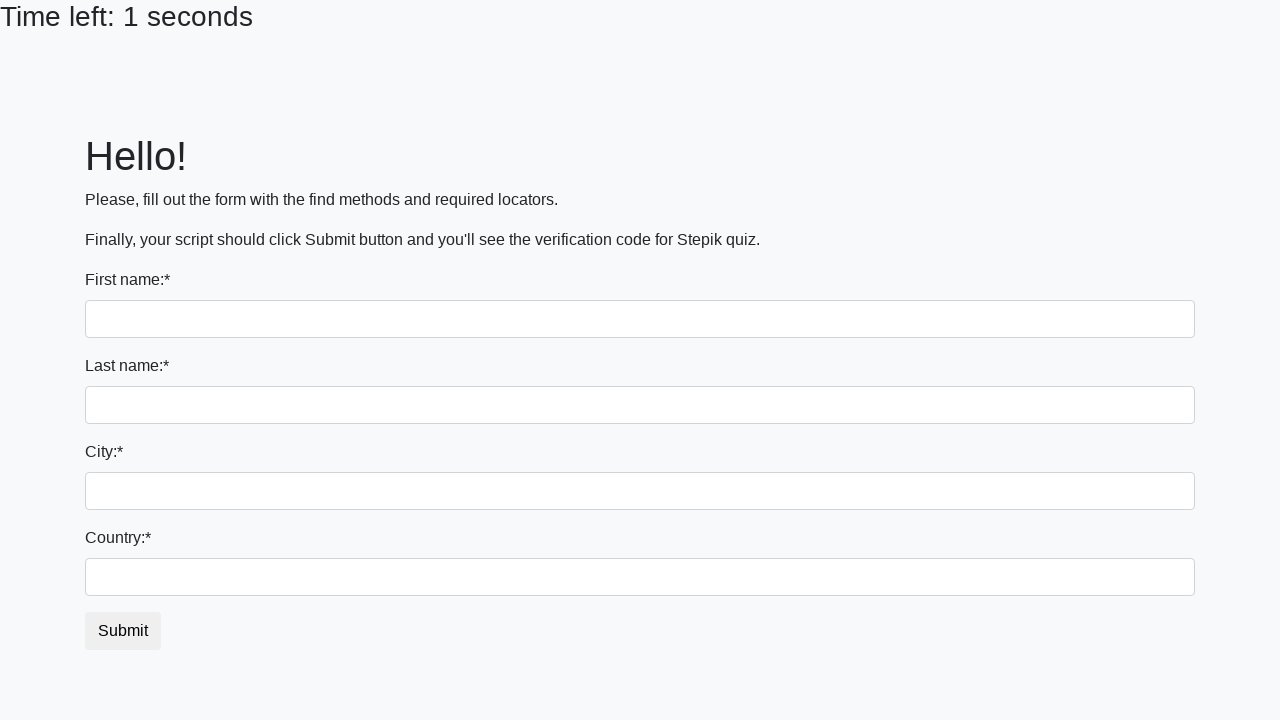

Filled first name field with 'Ivan' on input >> nth=0
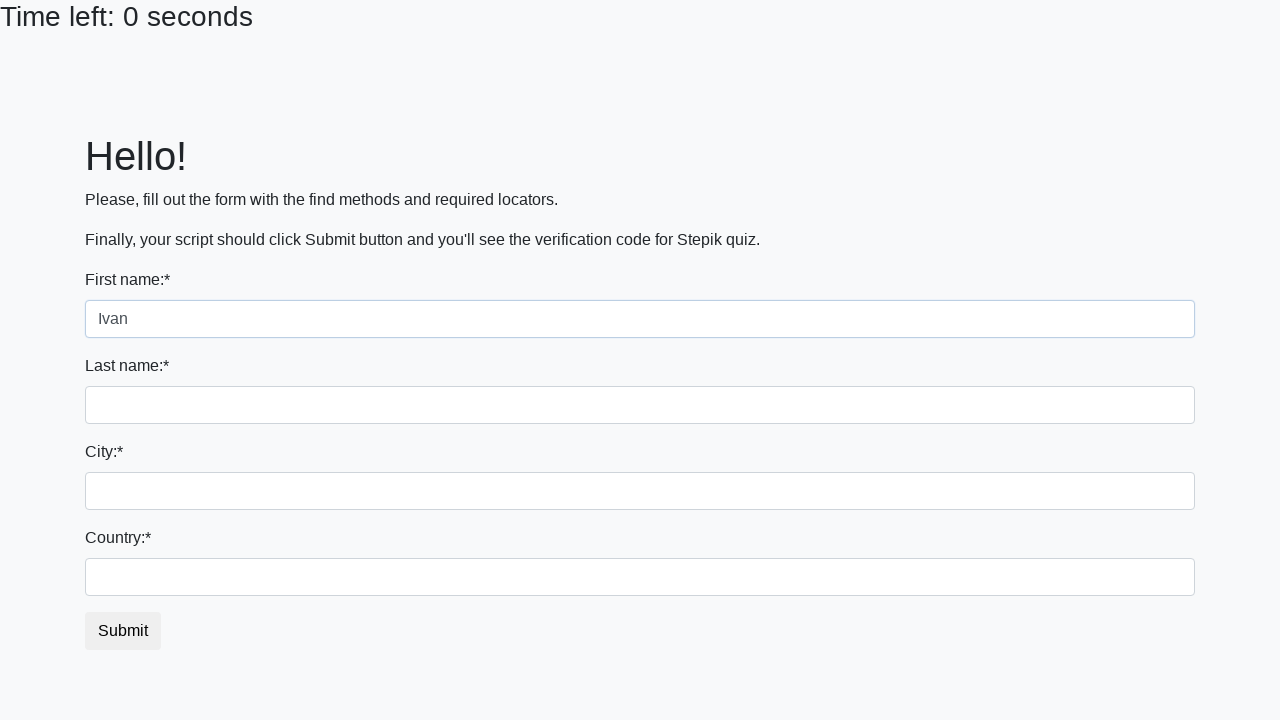

Filled last name field with 'Petrov' on input[name='last_name']
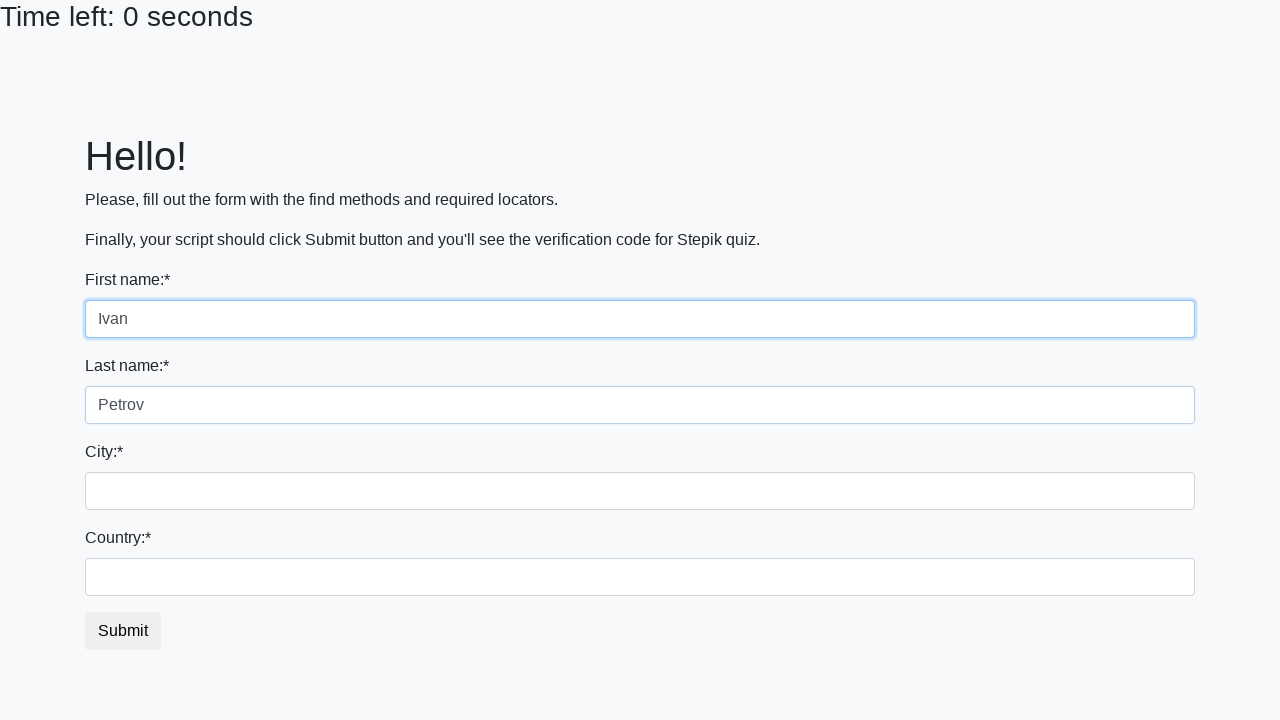

Filled city field with 'Smolensk' on .city
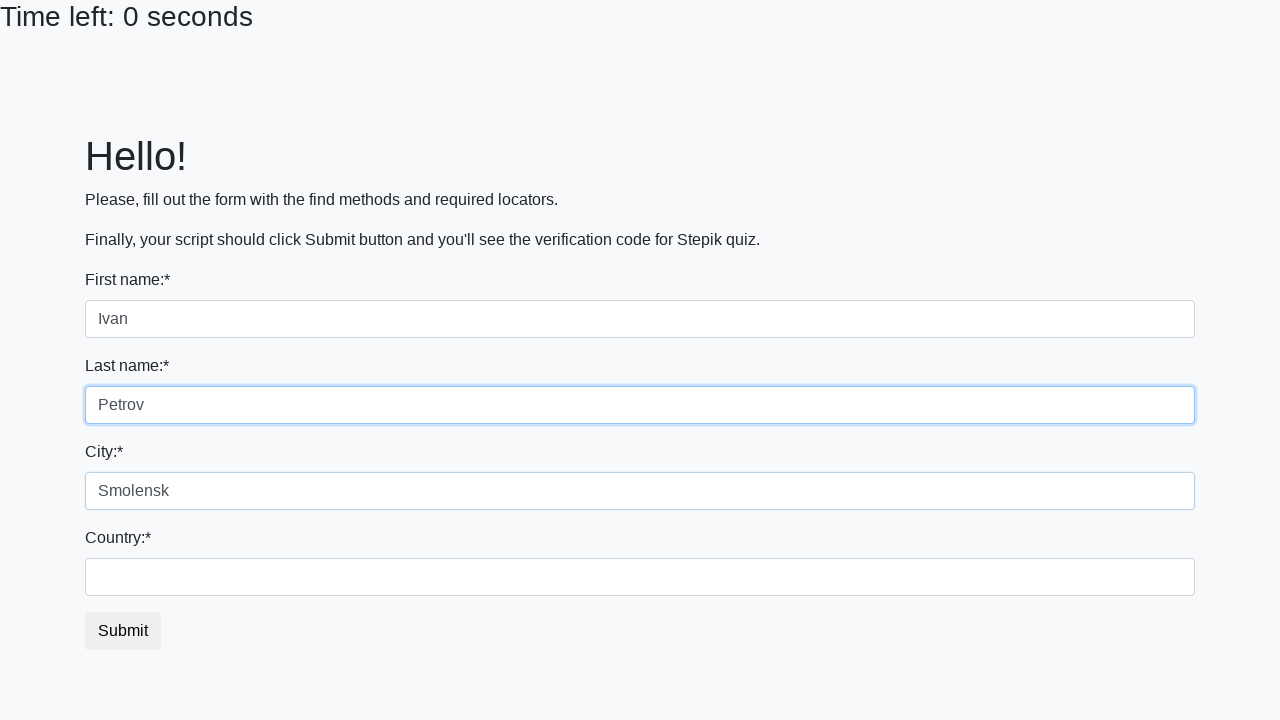

Filled country field with 'Russia' on #country
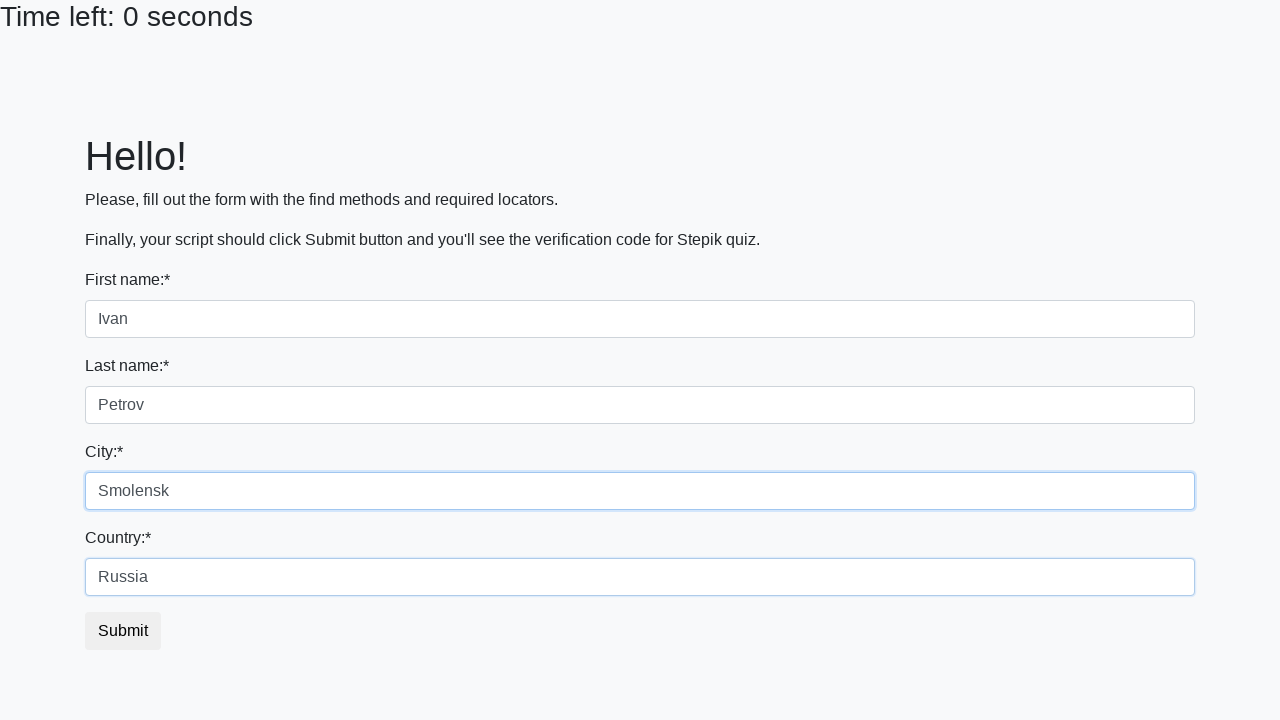

Clicked submit button to submit form at (123, 631) on button.btn
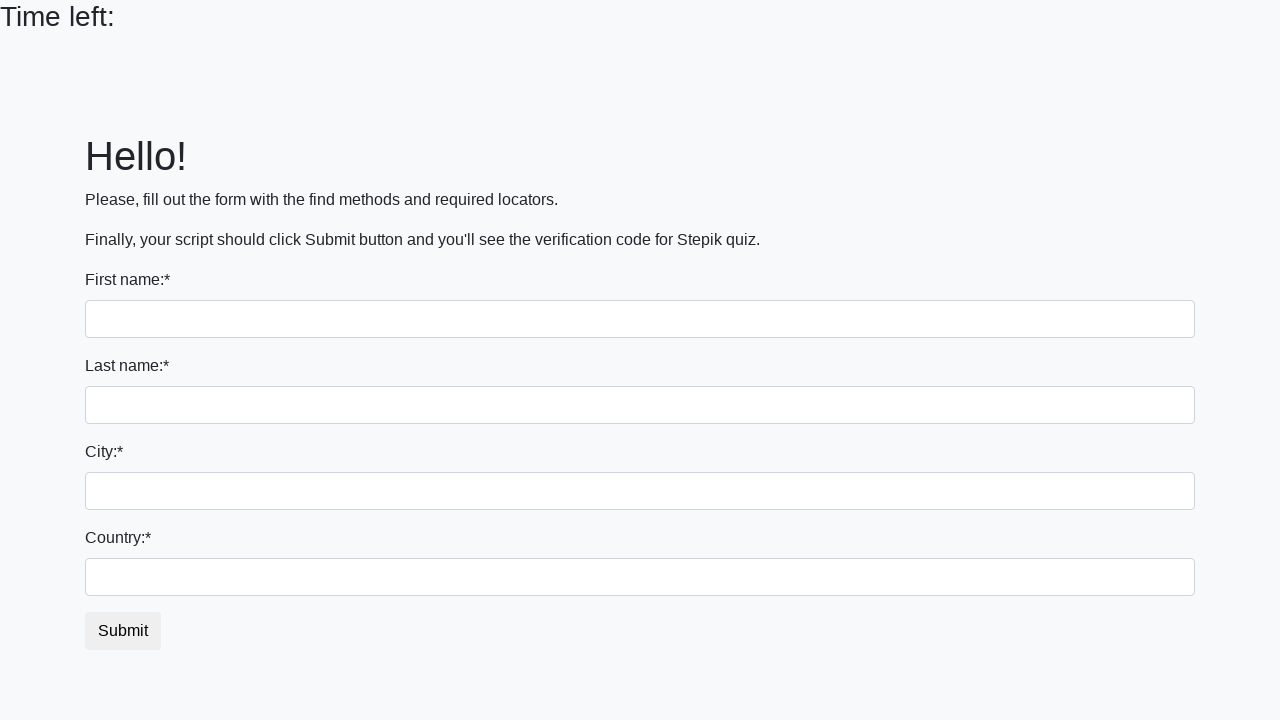

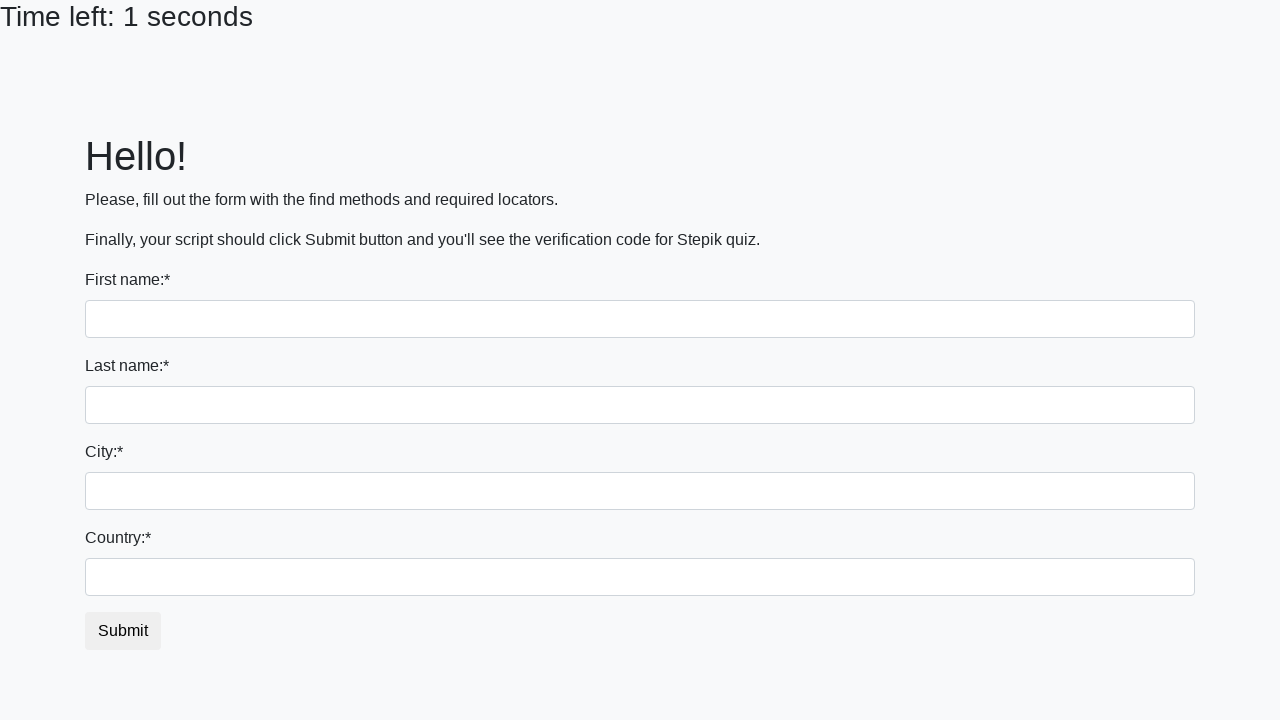